Tests page scrolling functionality and validates that a fixed-header table's displayed total amount equals the sum of all individual values in the fourth column.

Starting URL: https://www.rahulshettyacademy.com/AutomationPractice/

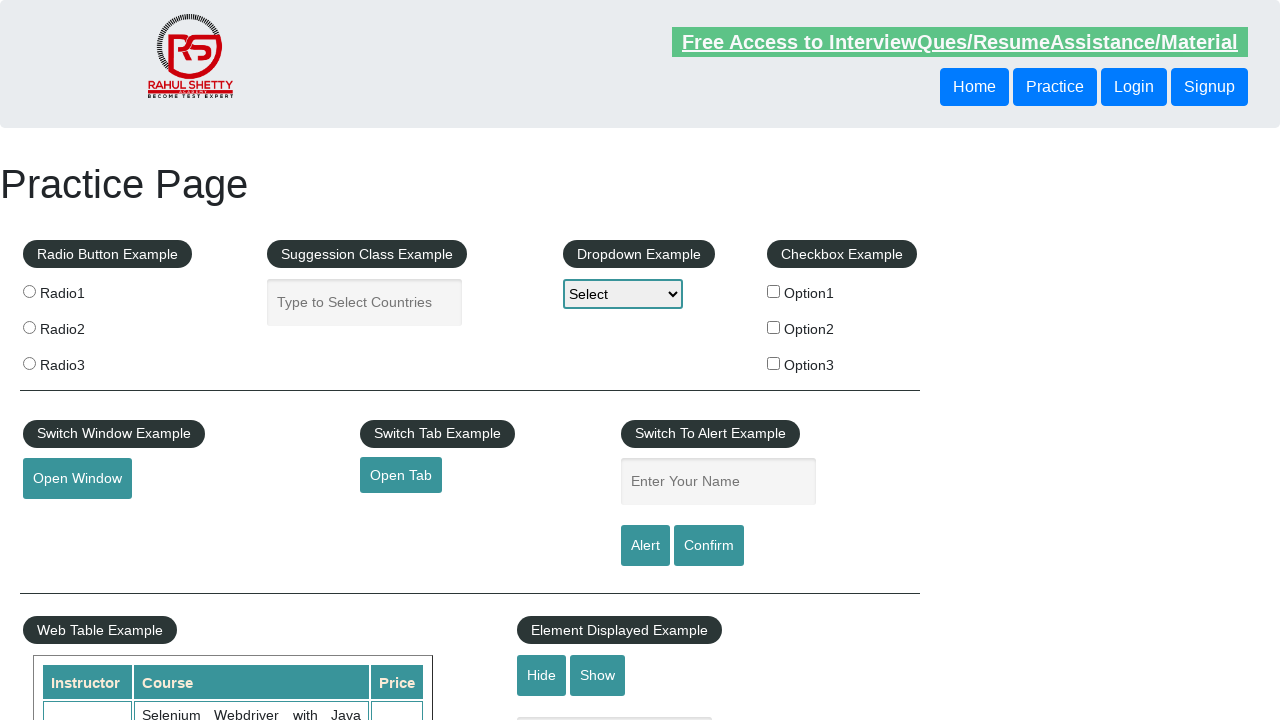

Scrolled page down by 500 pixels
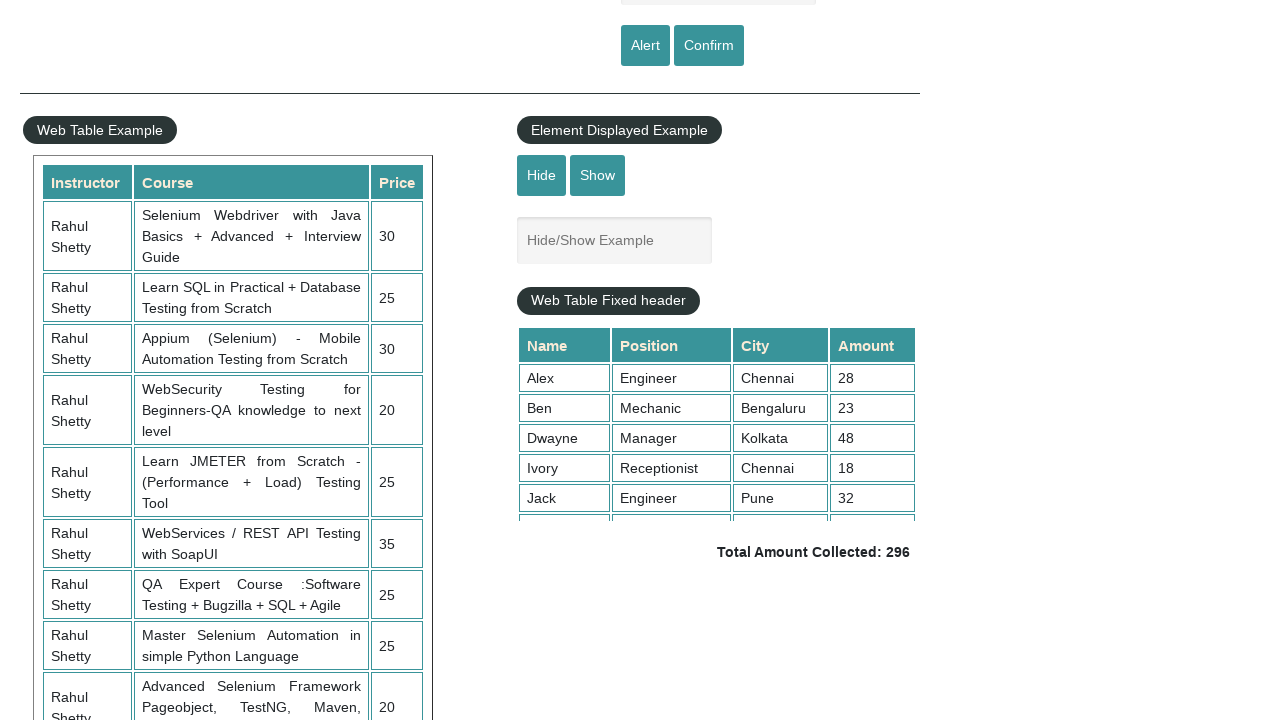

Waited 1000ms for page scroll to complete
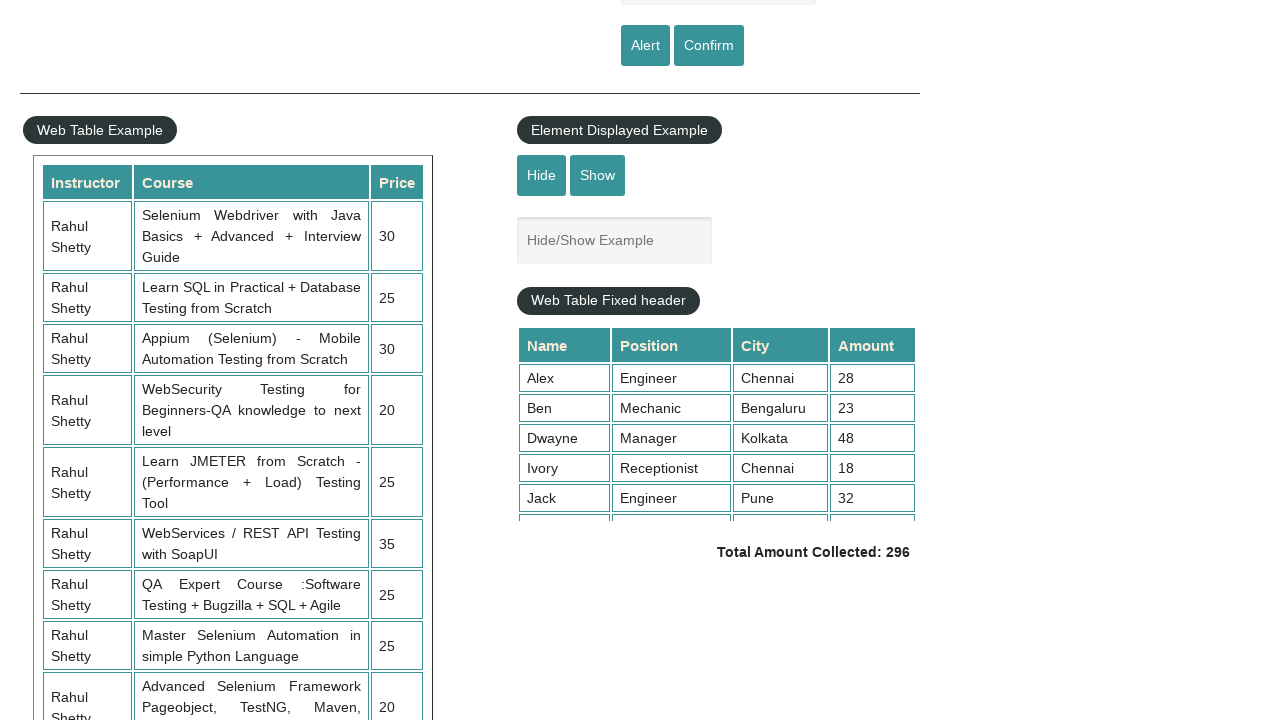

Scrolled fixed header table container to top position 5000
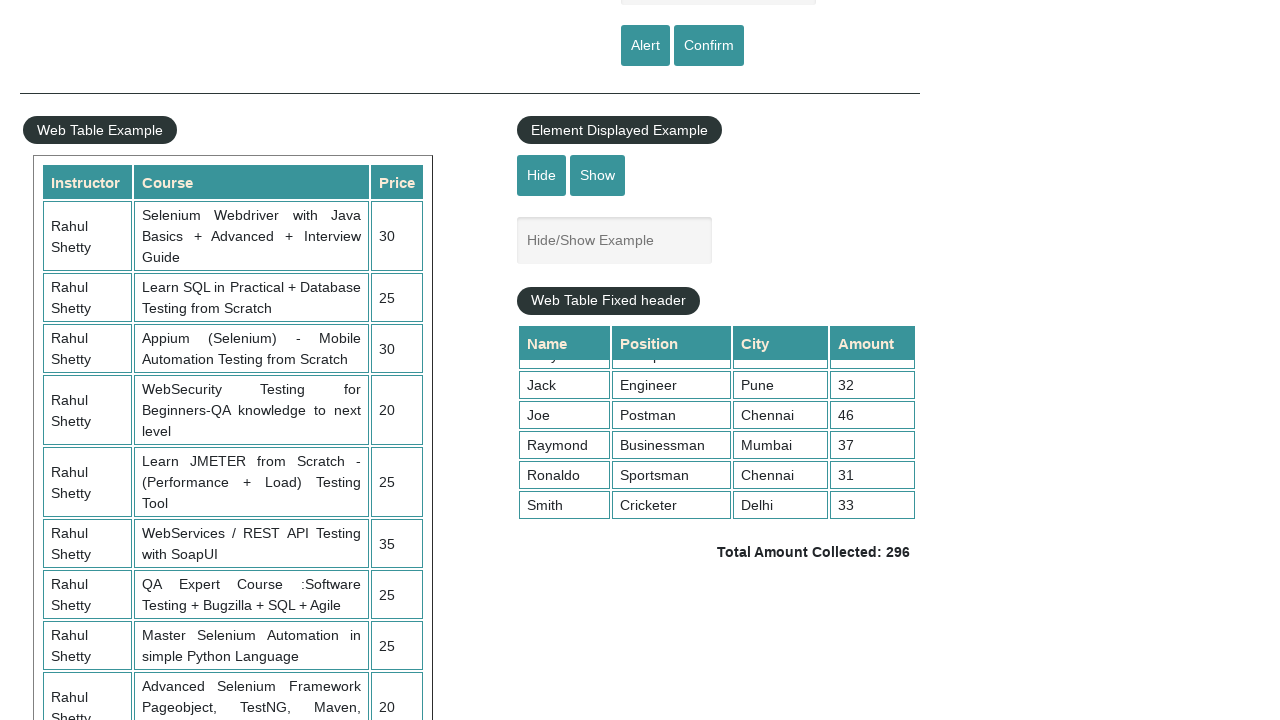

Waited 1000ms for table scroll to complete
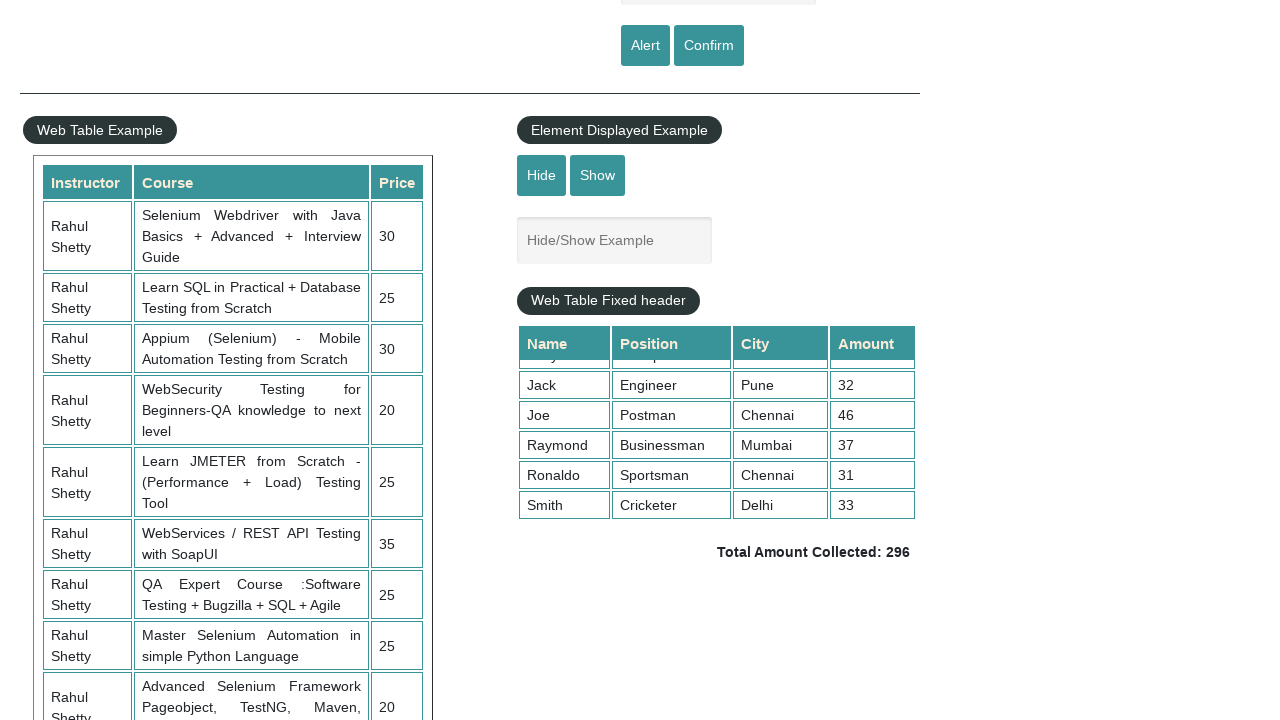

Retrieved all values from 4th column of the table
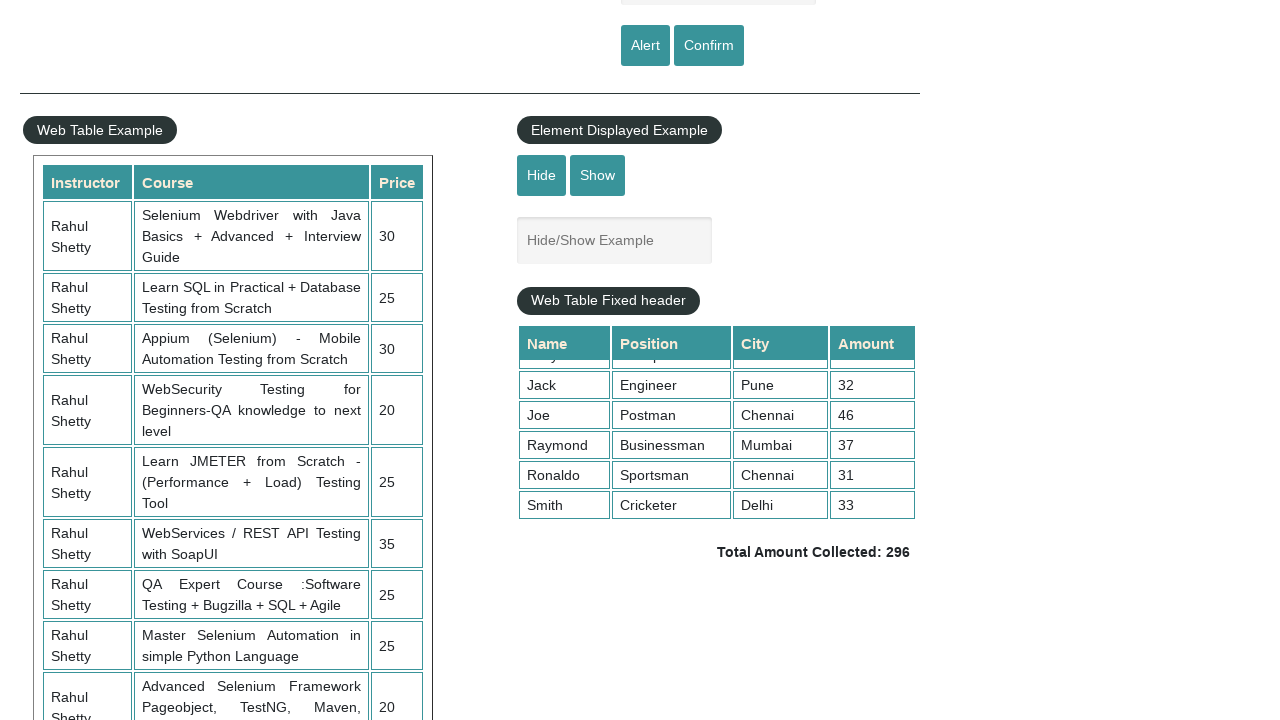

Calculated sum of all 4th column values: 296
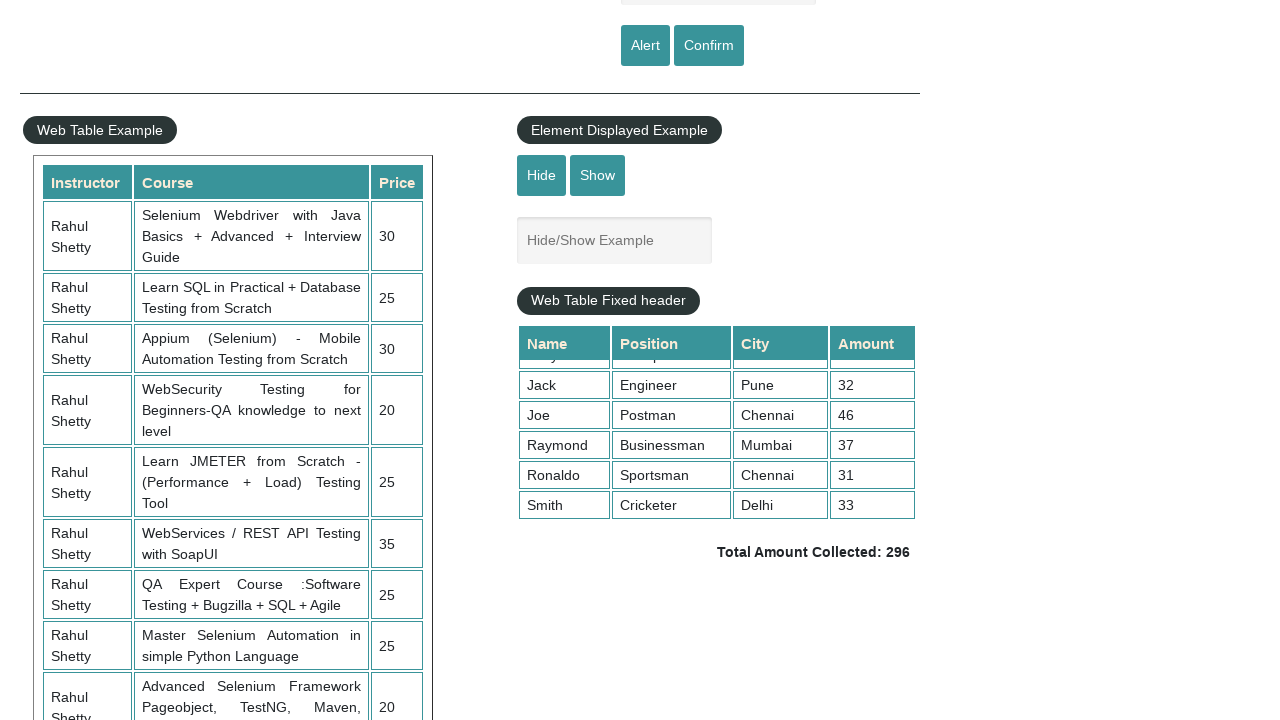

Retrieved displayed total amount: 296
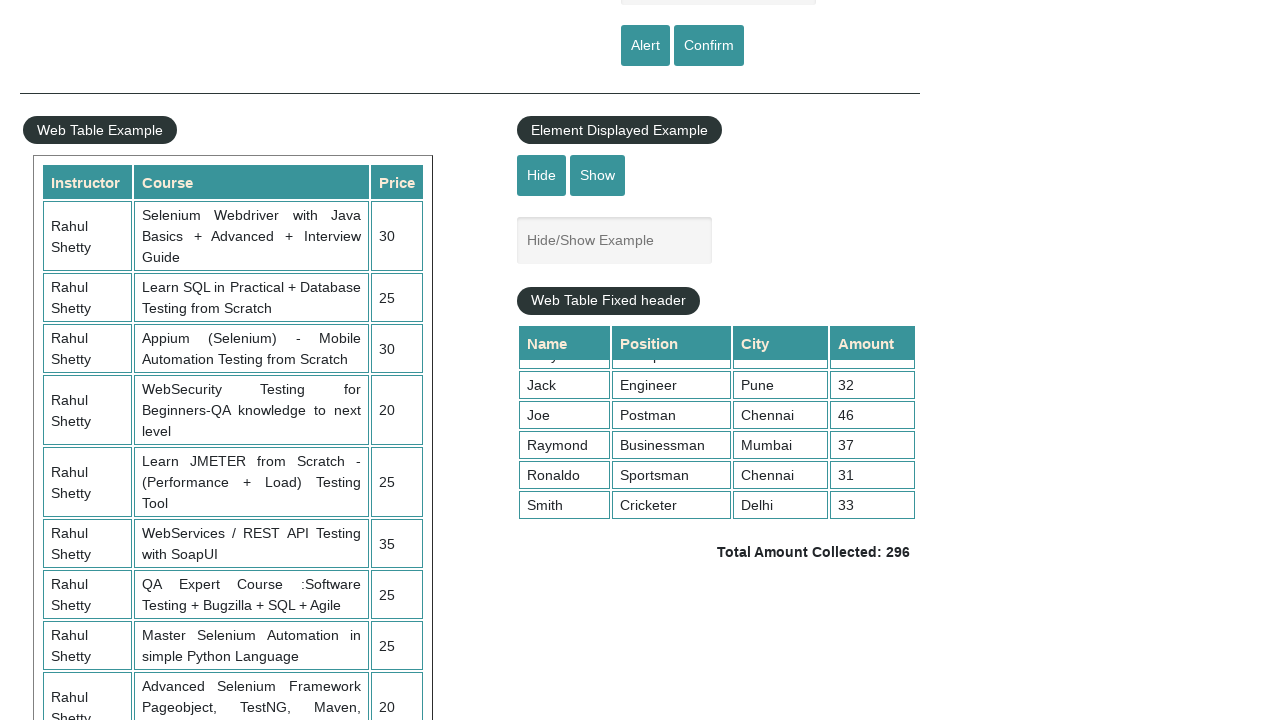

Verified calculated sum (296) matches displayed total (296)
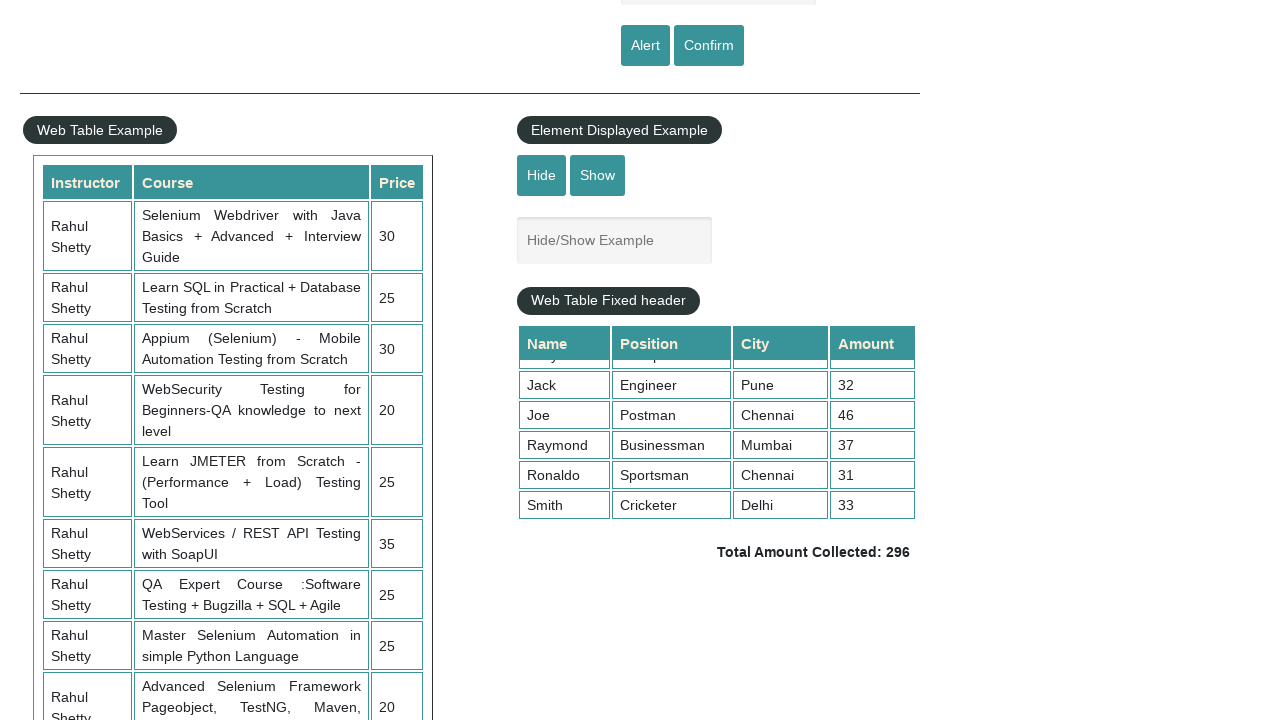

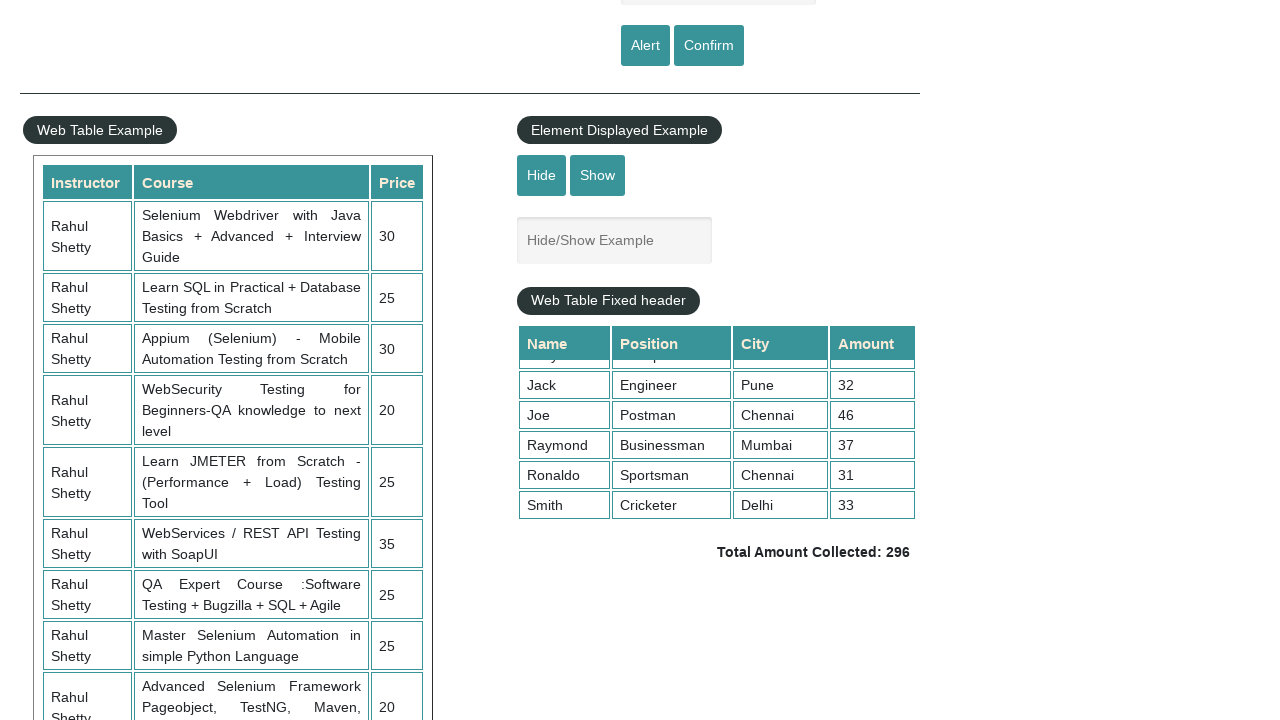